Tests basic browser navigation capabilities including back/forward navigation, page refresh, and window size manipulation (maximize and fullscreen) on a food store web application.

Starting URL: https://foodstore-1.web.app/

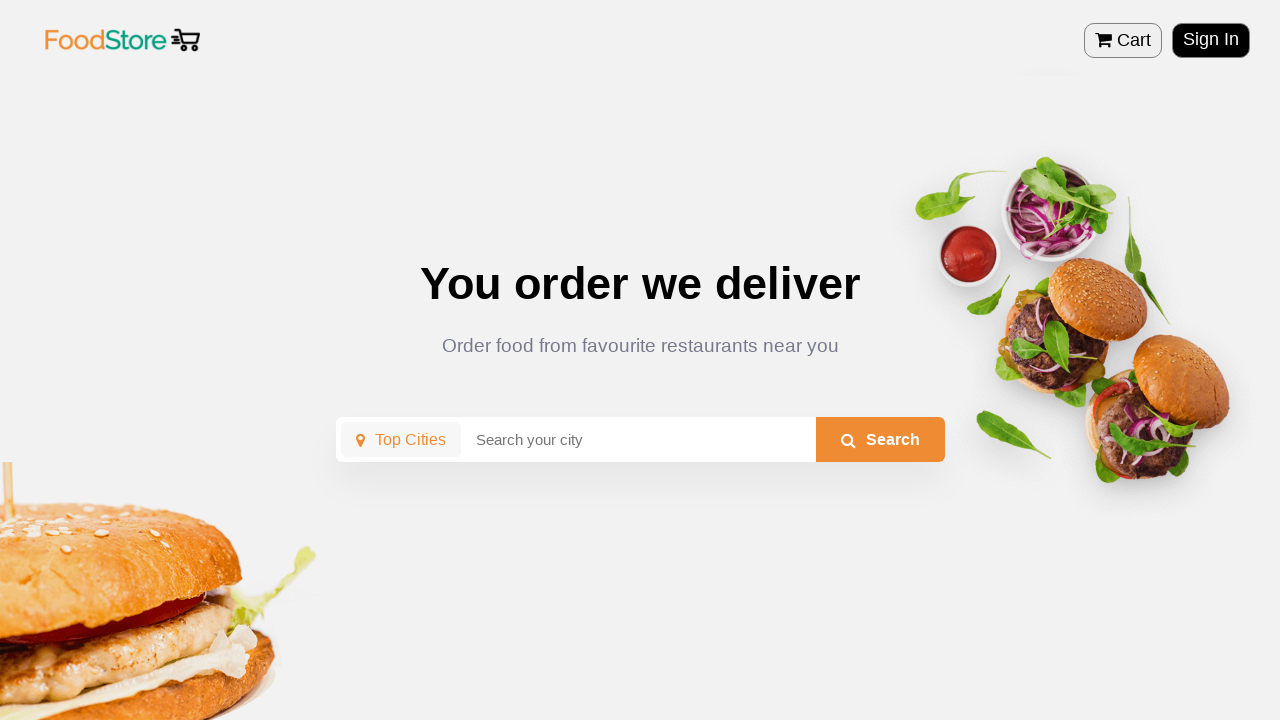

Navigated back in browser history
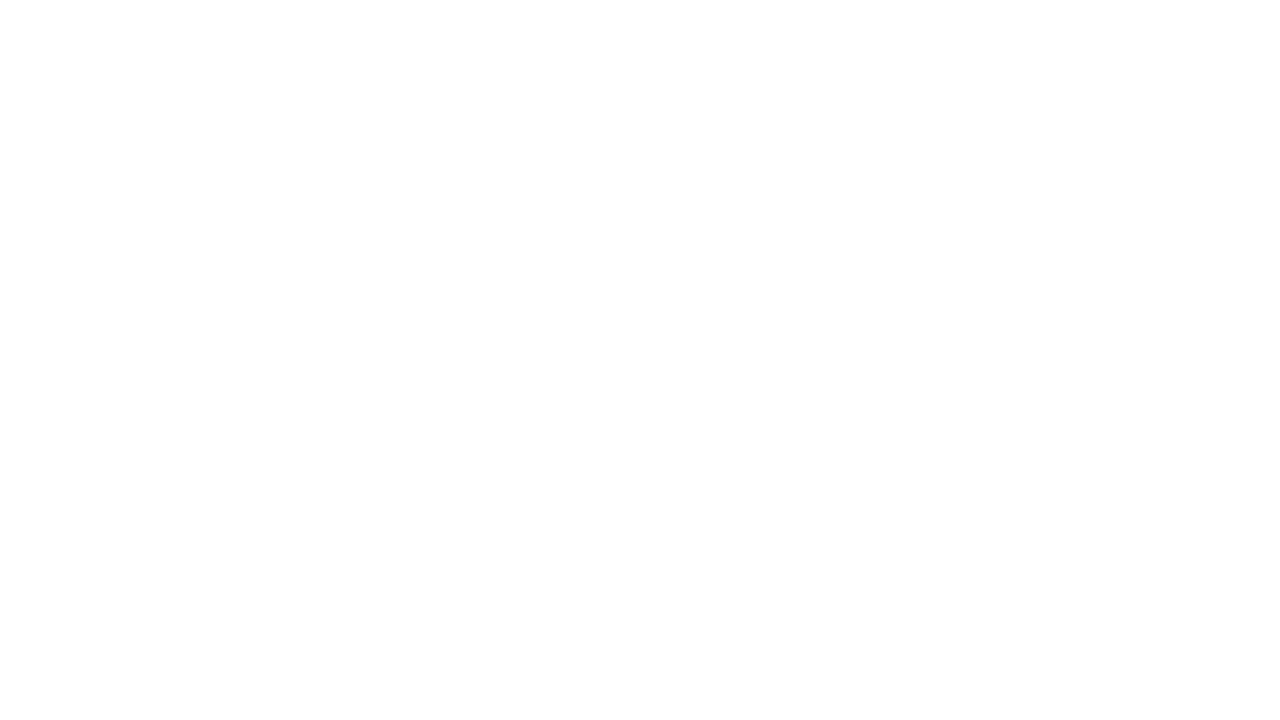

Navigated forward in browser history
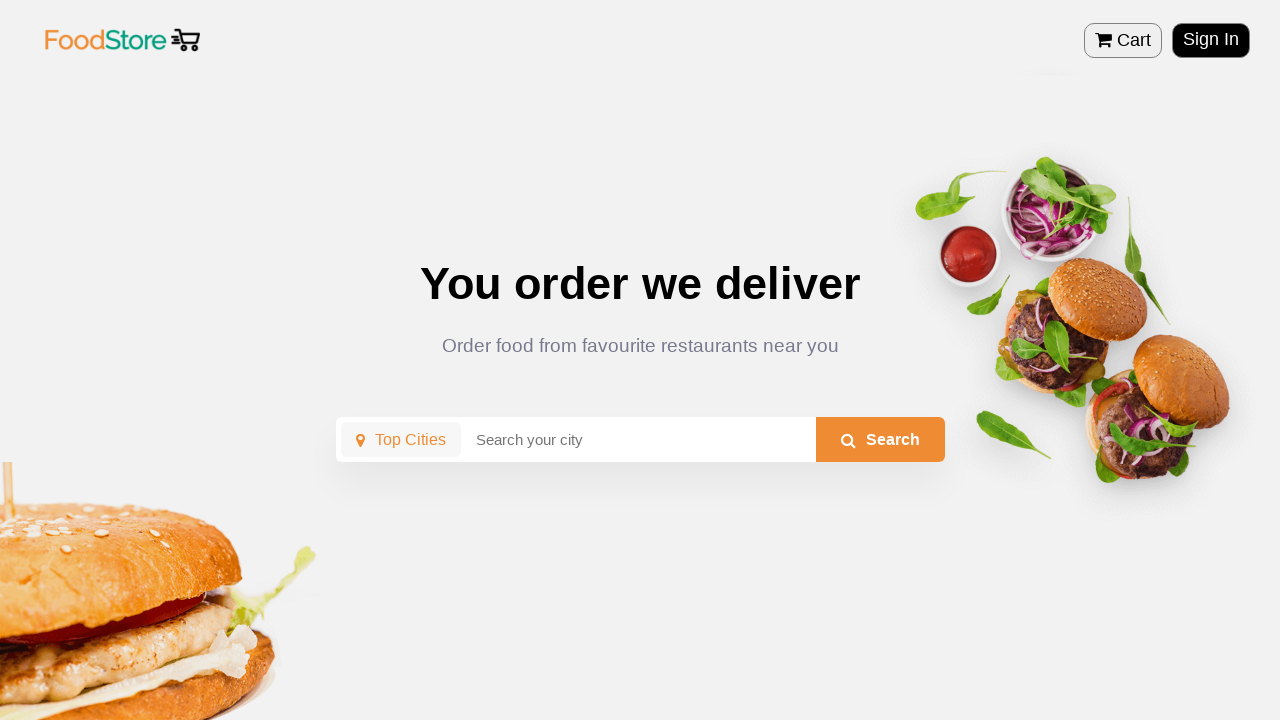

Refreshed page (1st refresh)
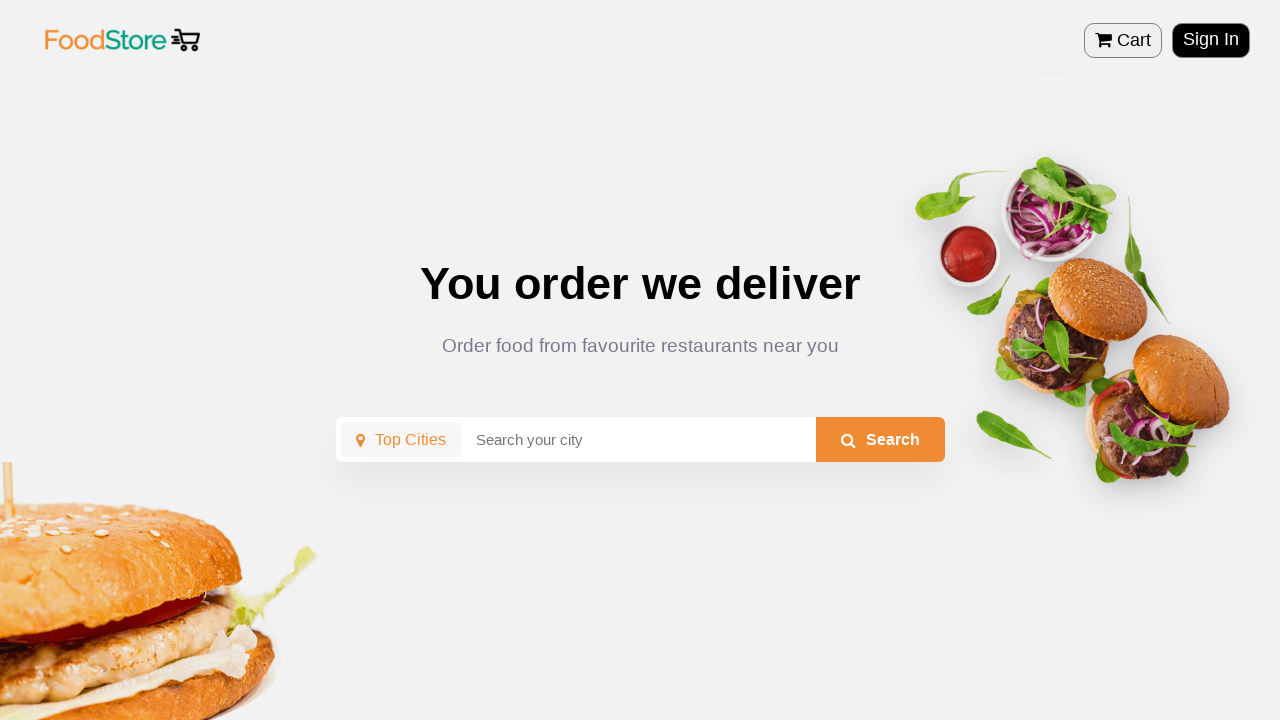

Refreshed page (2nd refresh)
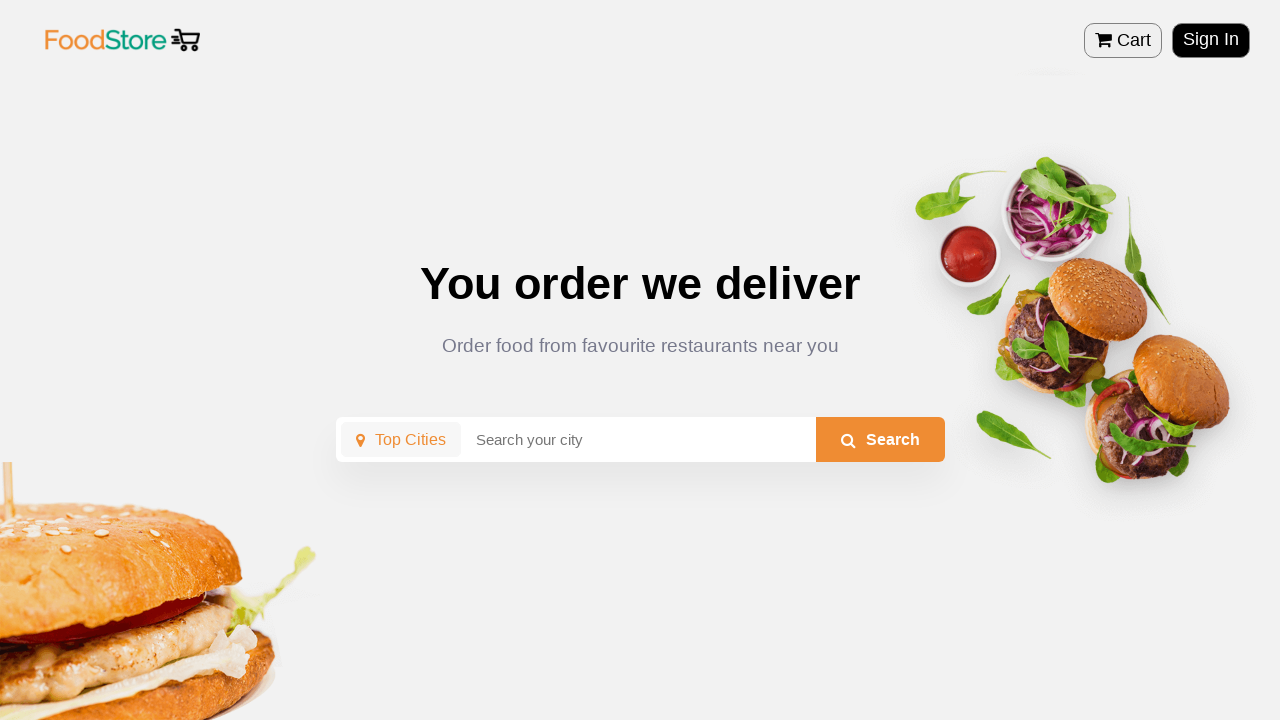

Refreshed page (3rd refresh)
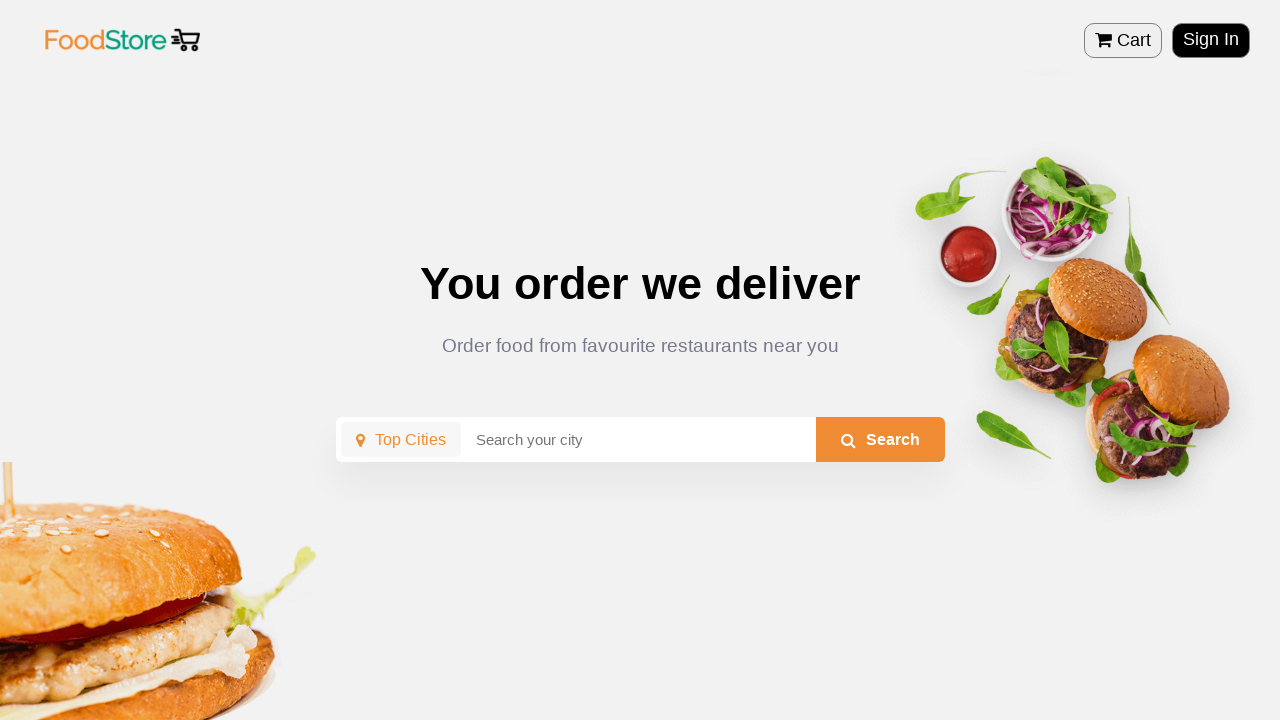

Refreshed page (4th refresh)
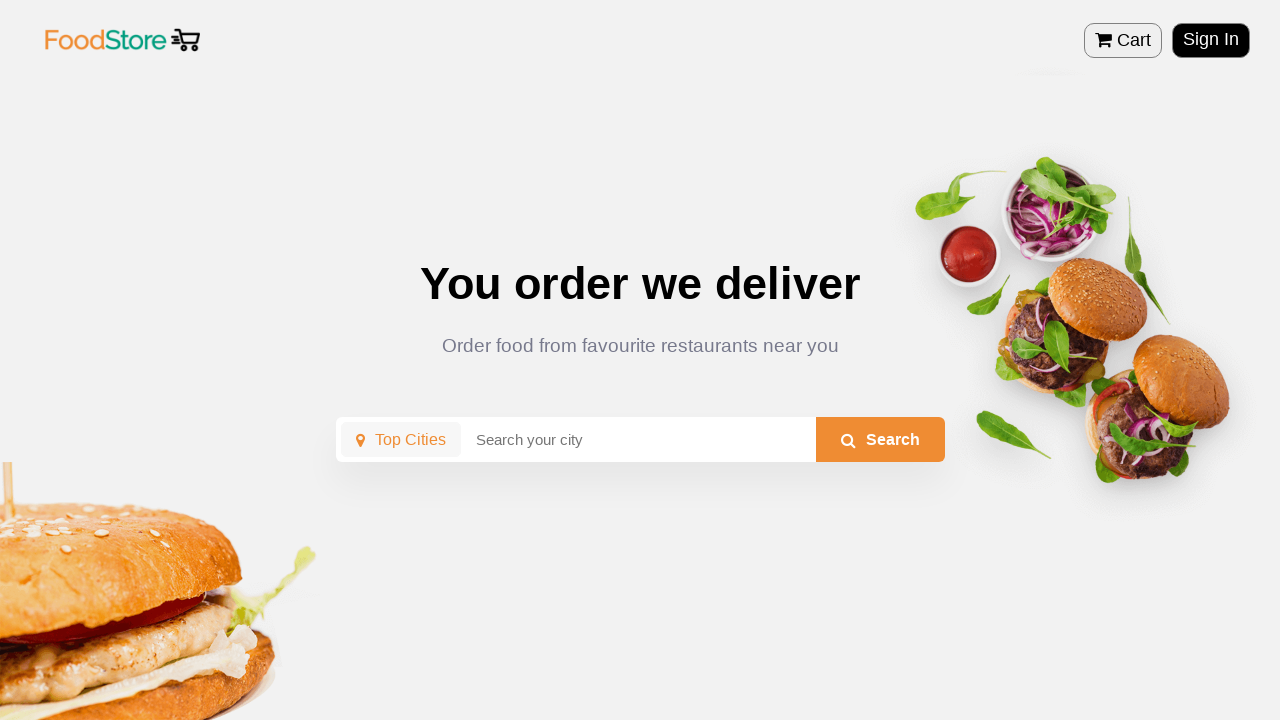

Refreshed page (5th refresh)
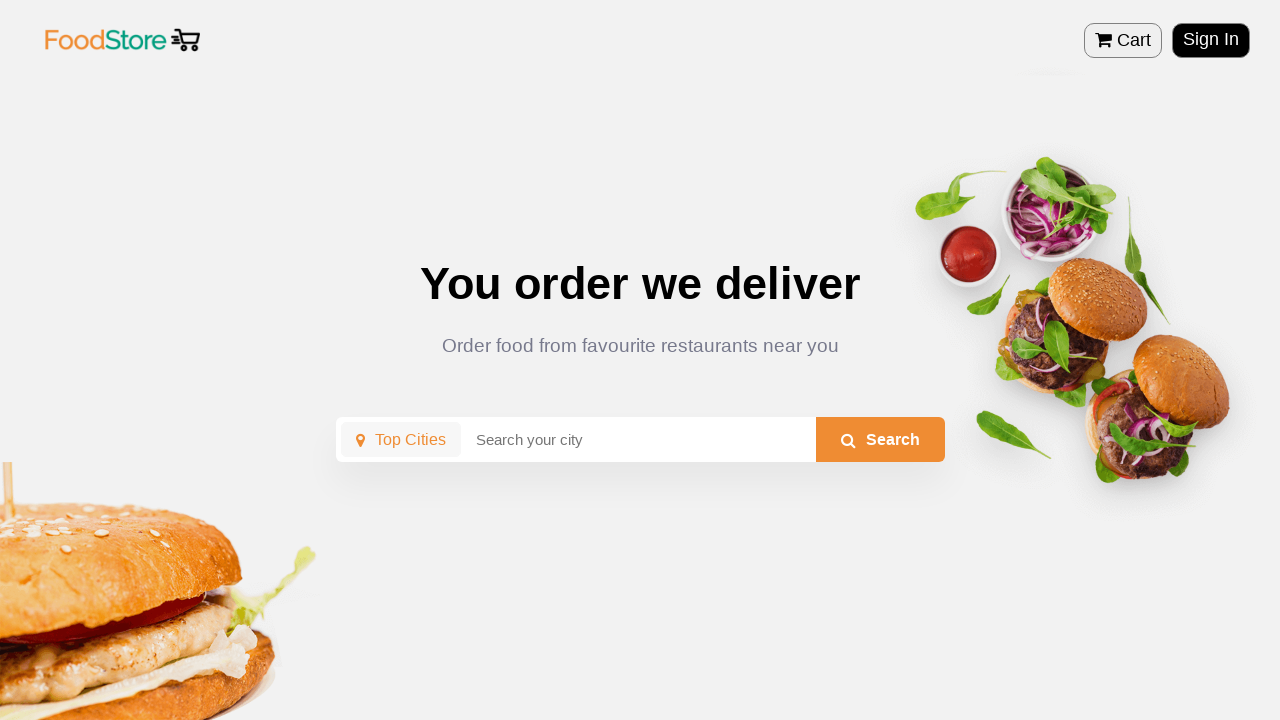

Refreshed page (6th refresh)
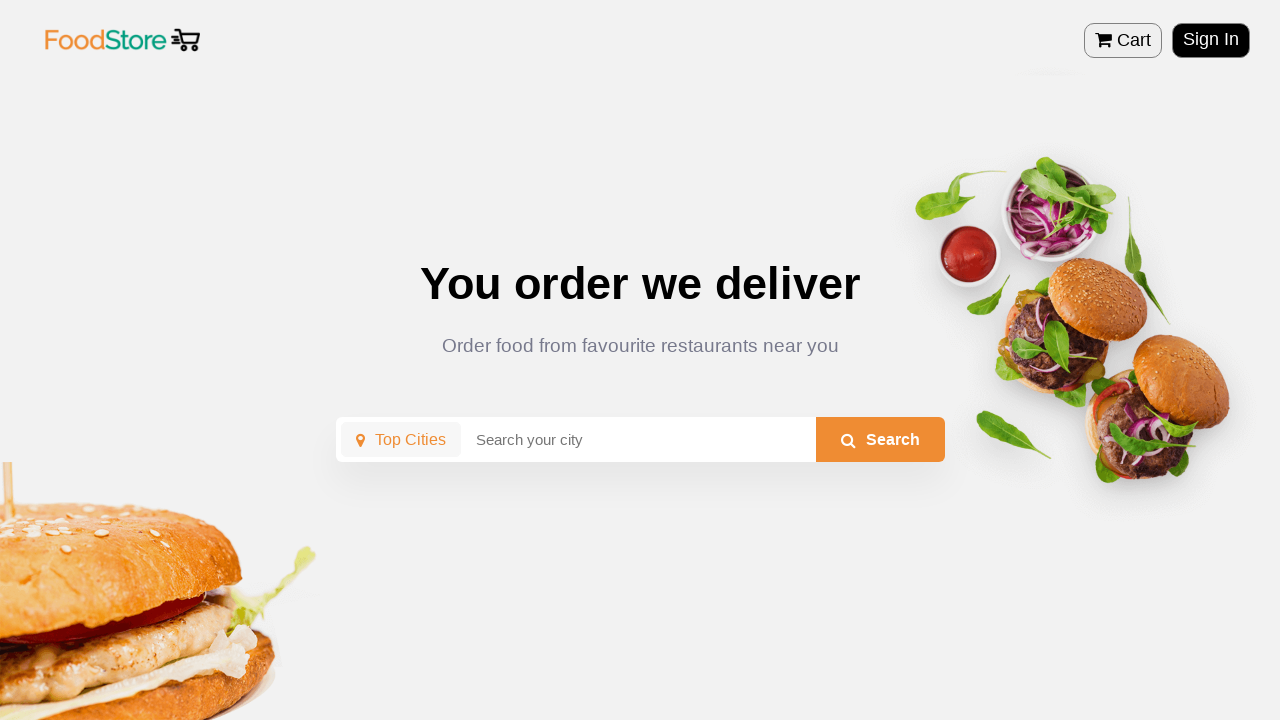

Retrieved page title: 'FoodStore'
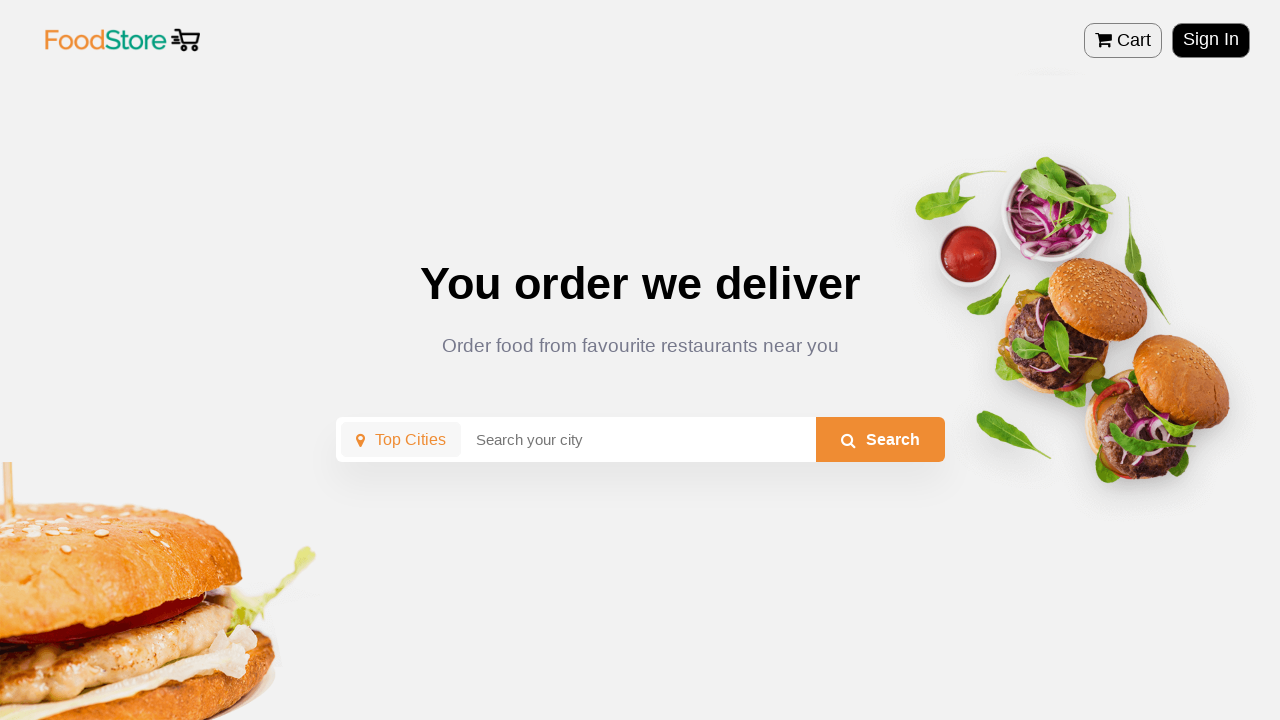

Retrieved viewport size: {'width': 1280, 'height': 720}
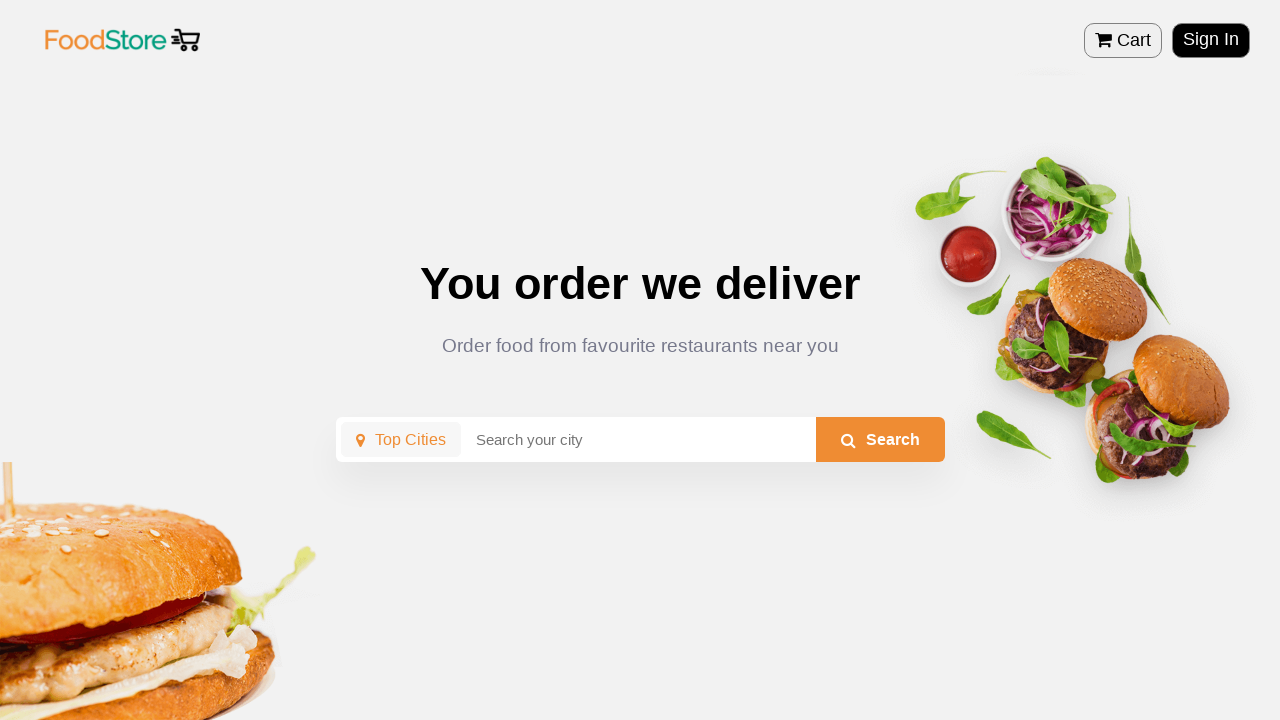

Set viewport to maximized dimensions (1920x1080)
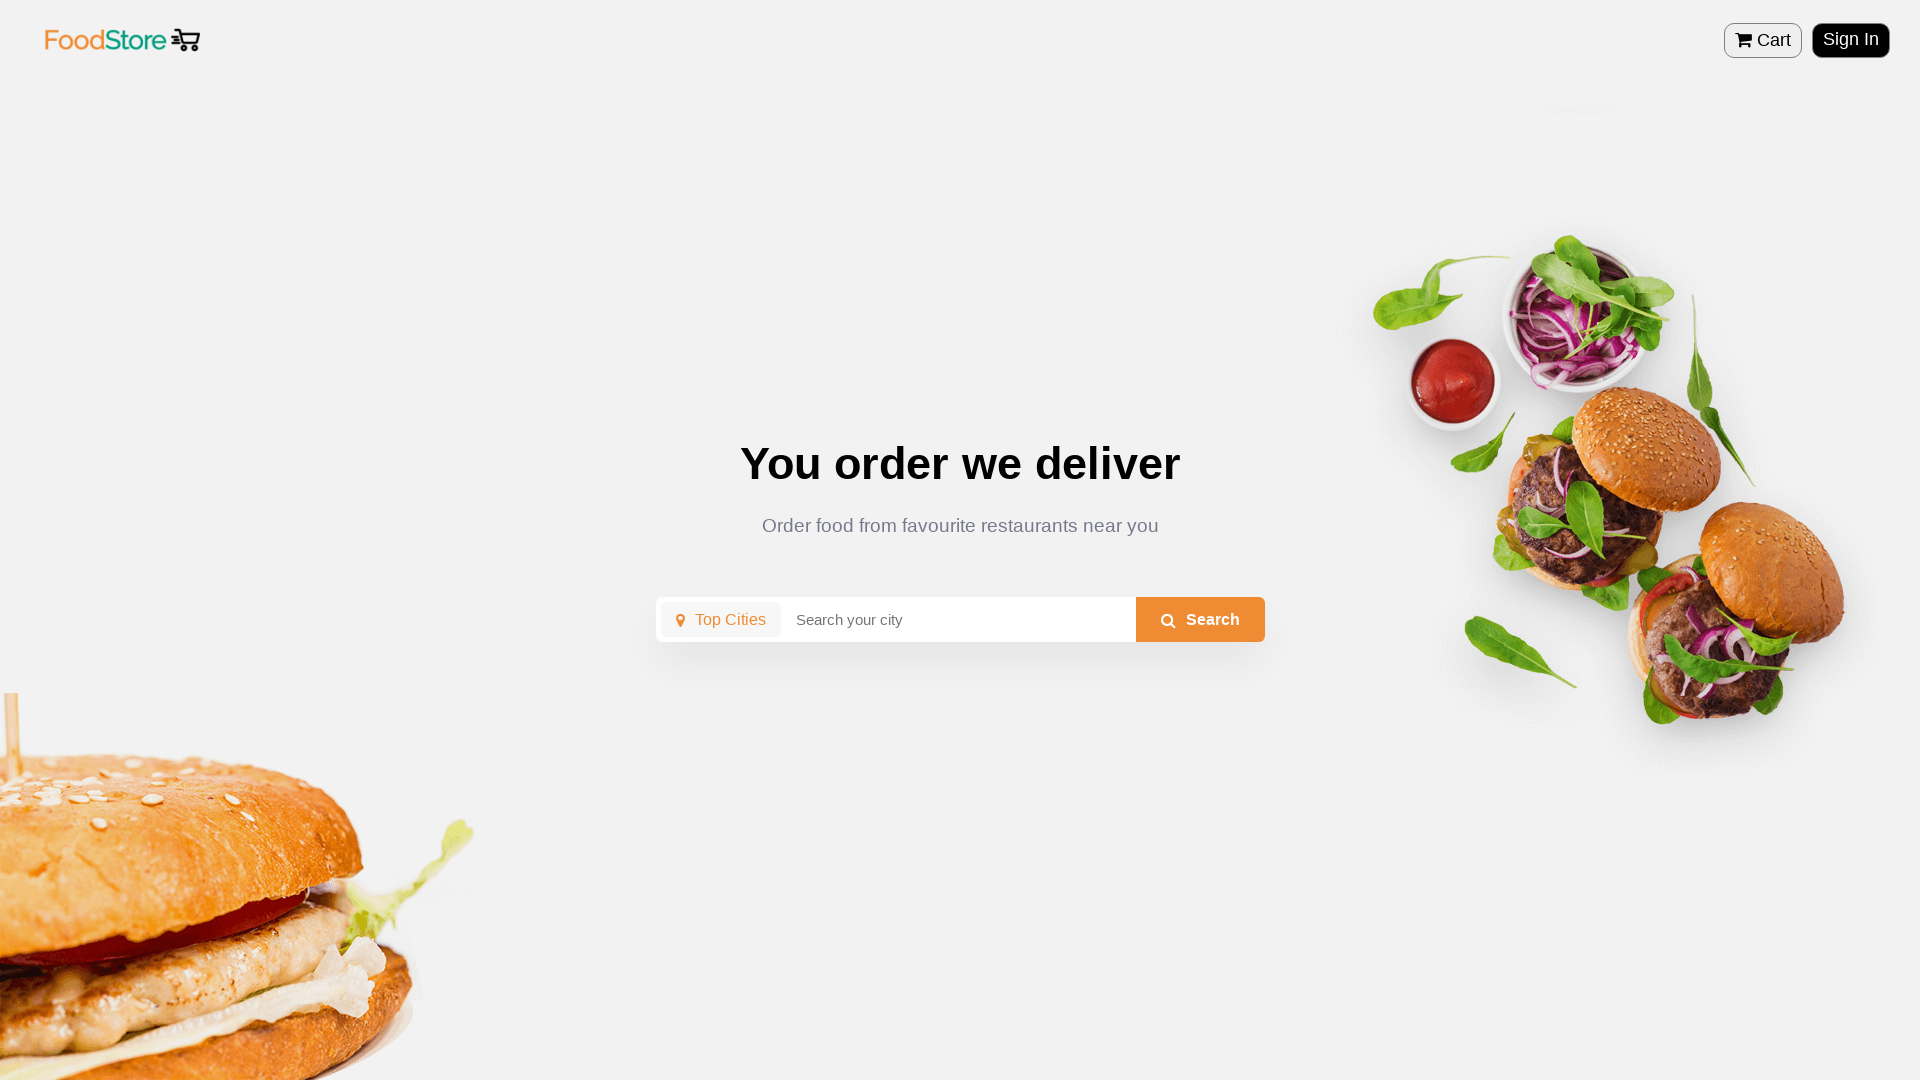

Waited 2 seconds to observe viewport change
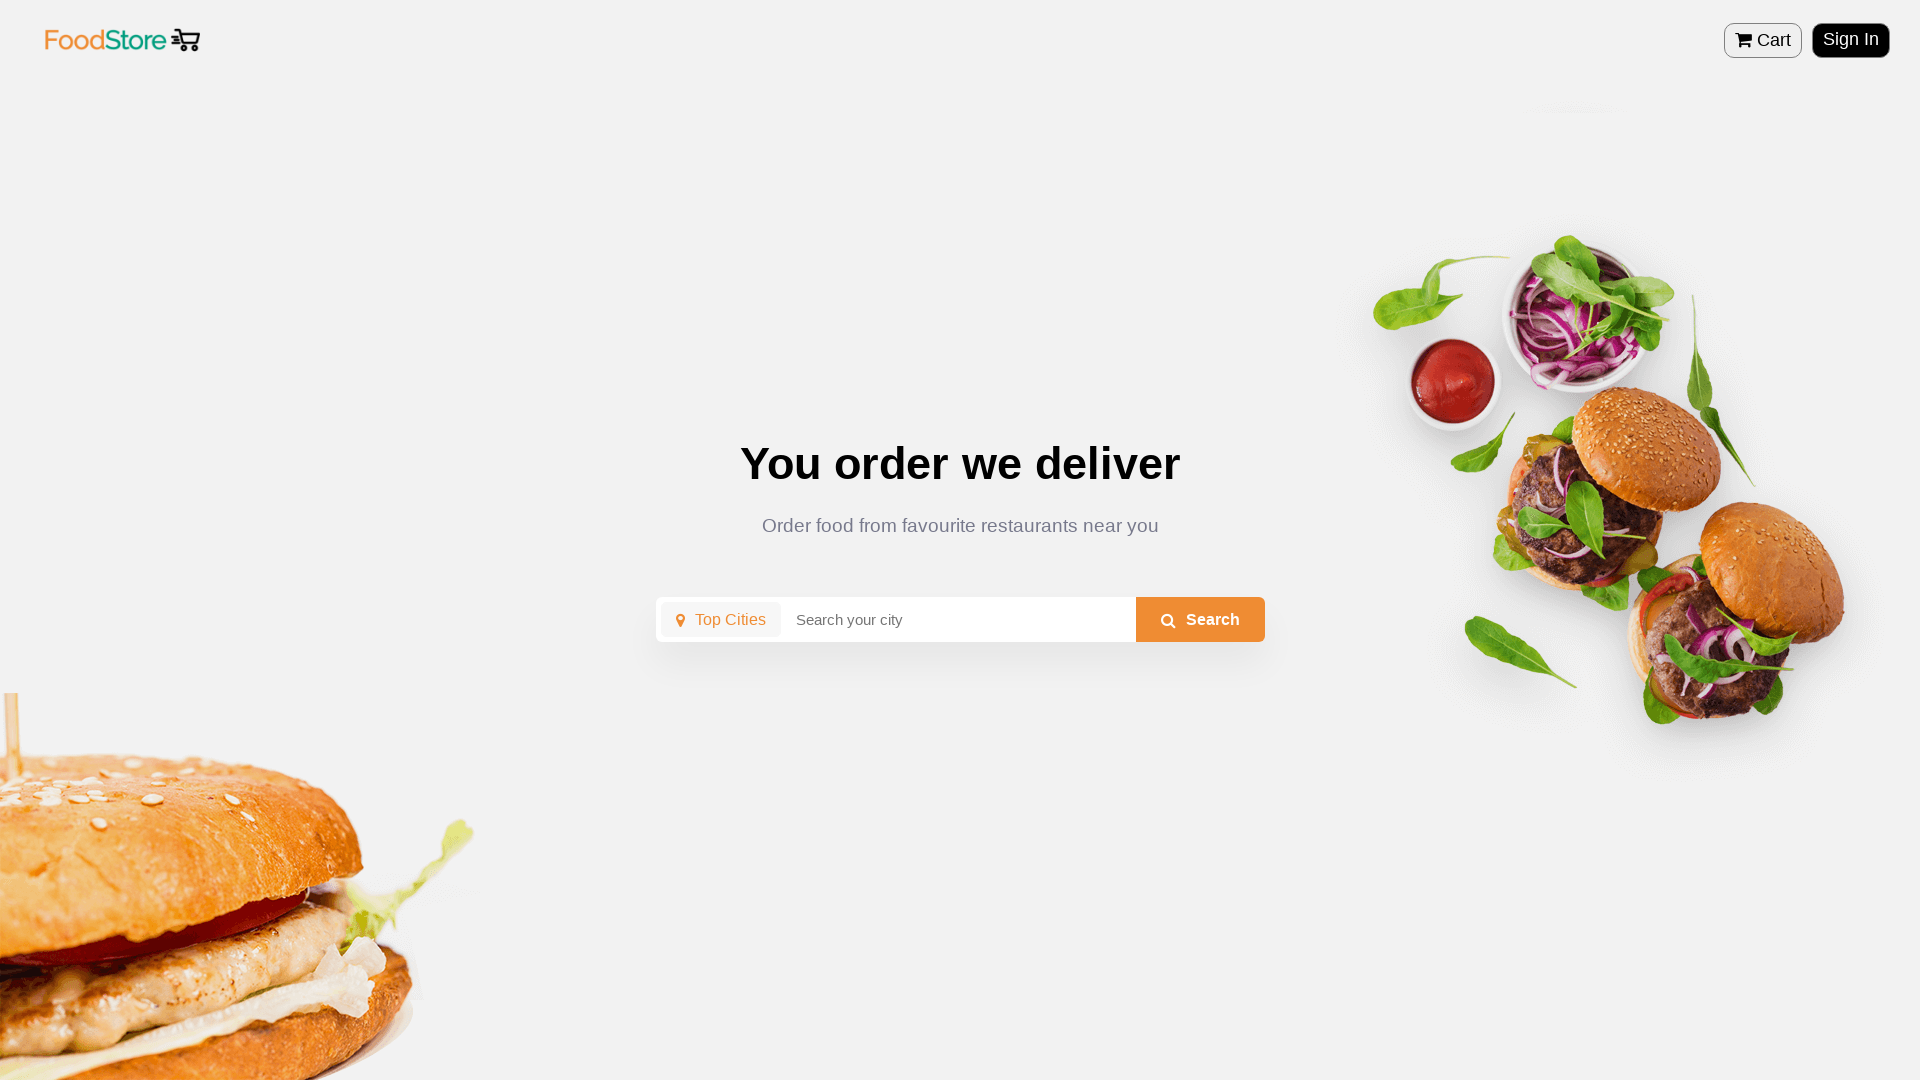

Set viewport to fullscreen-like dimensions (1920x1080)
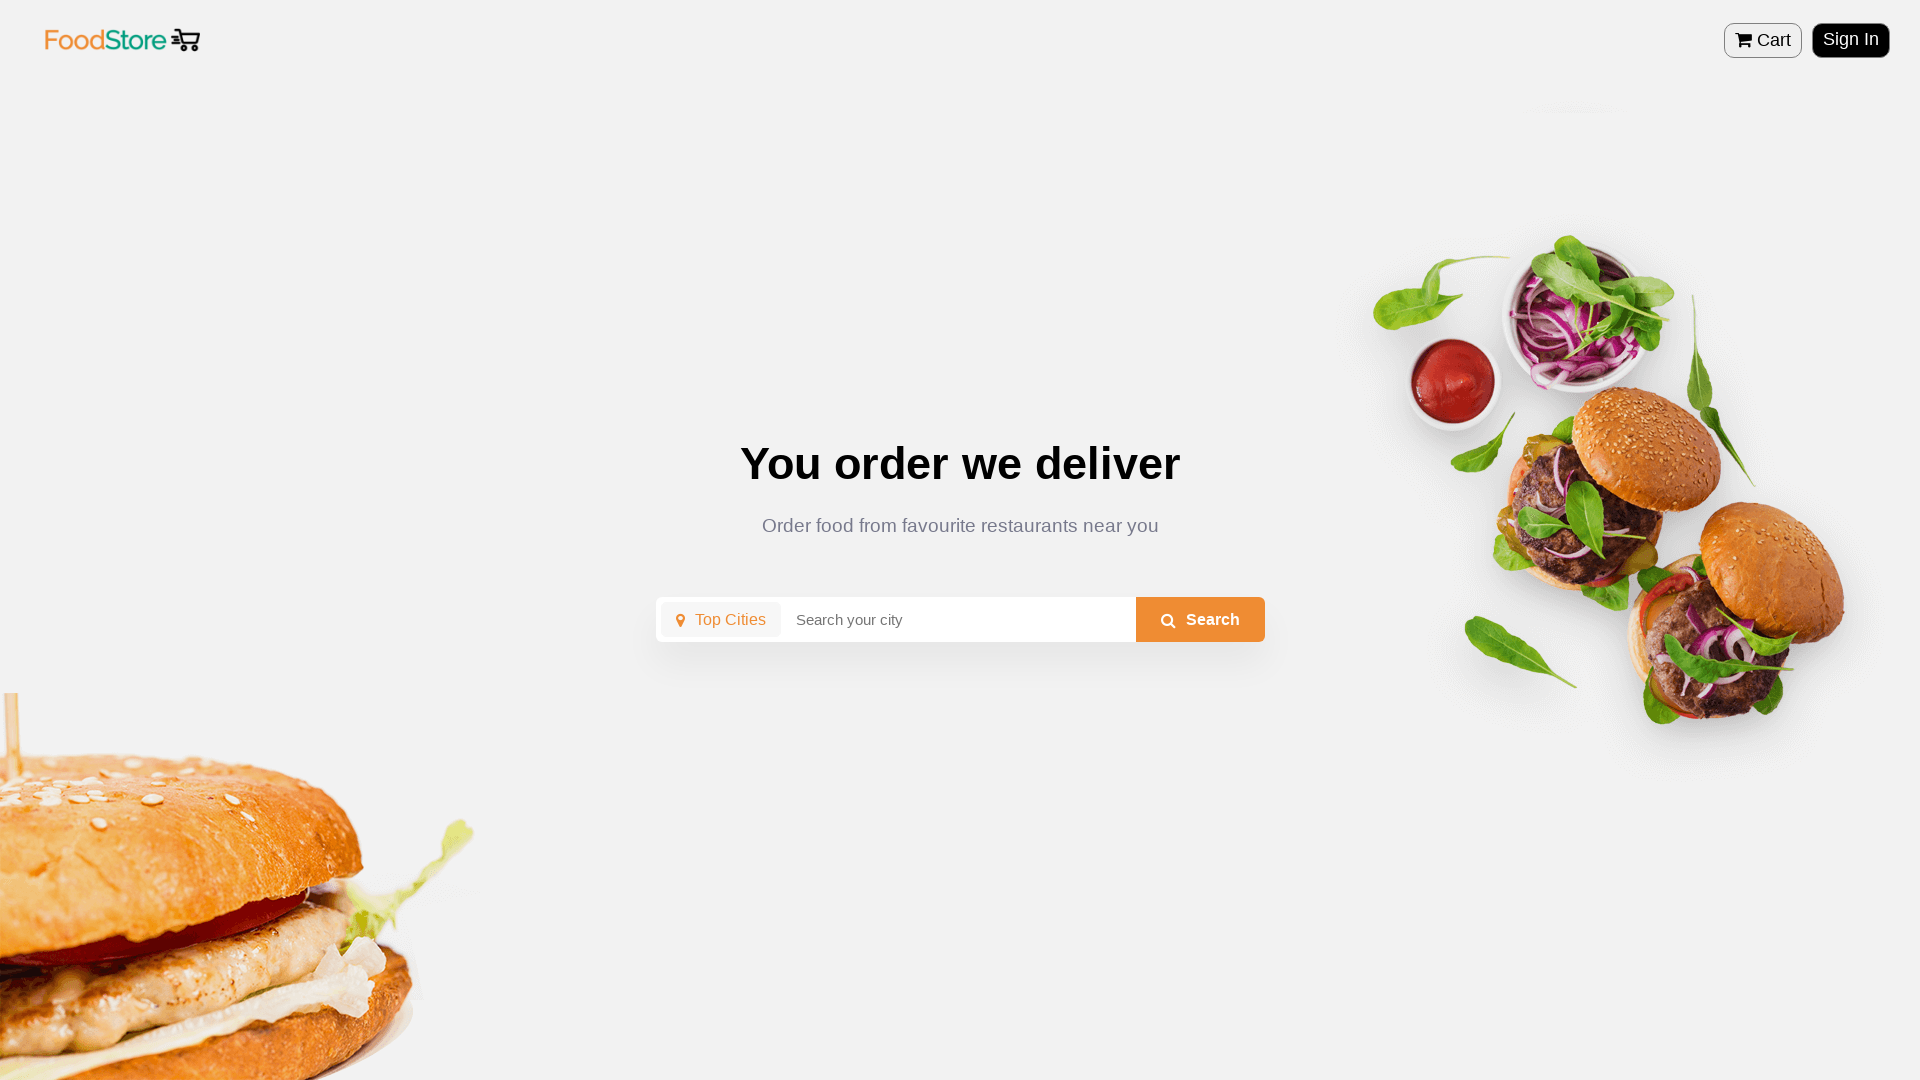

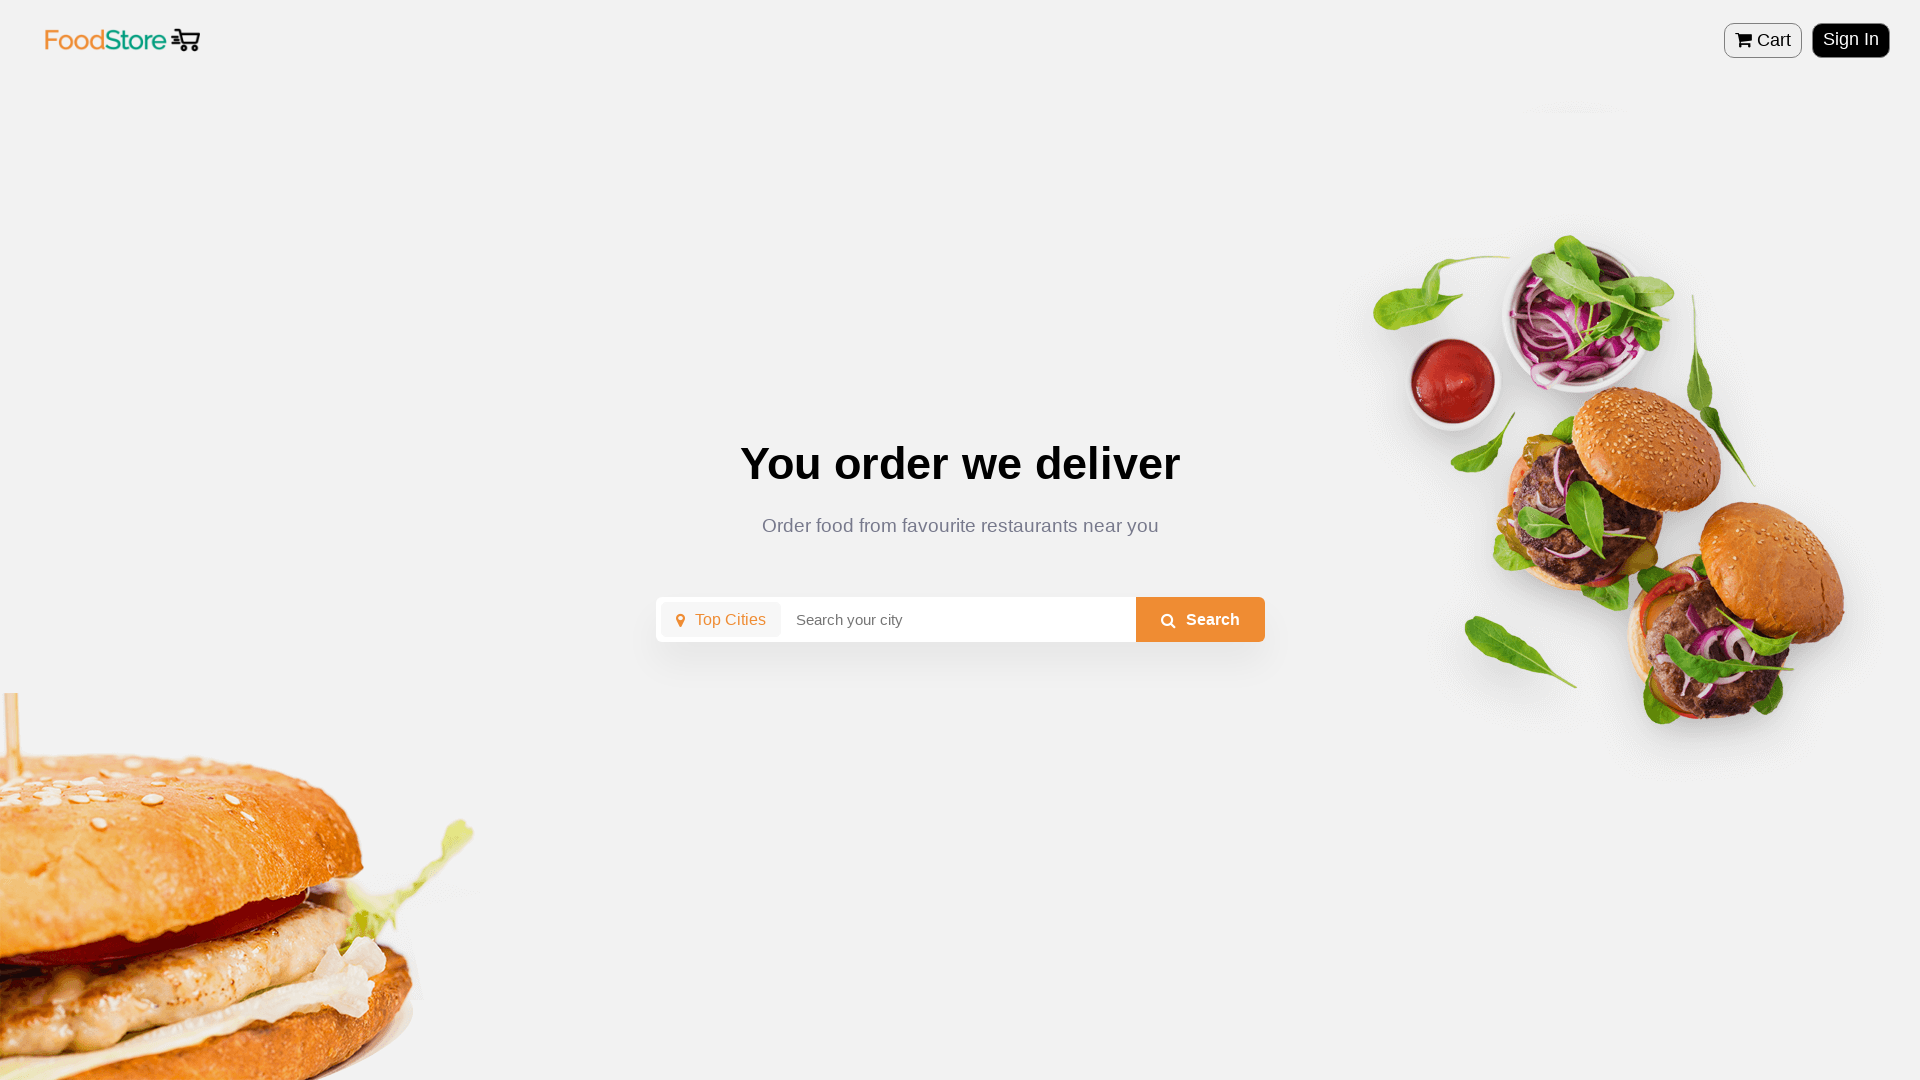